Tests the Text Box form on demoqa.com by navigating to the Elements section, filling out the form fields (username, email, addresses), submitting the form, and verifying the output is displayed.

Starting URL: https://demoqa.com

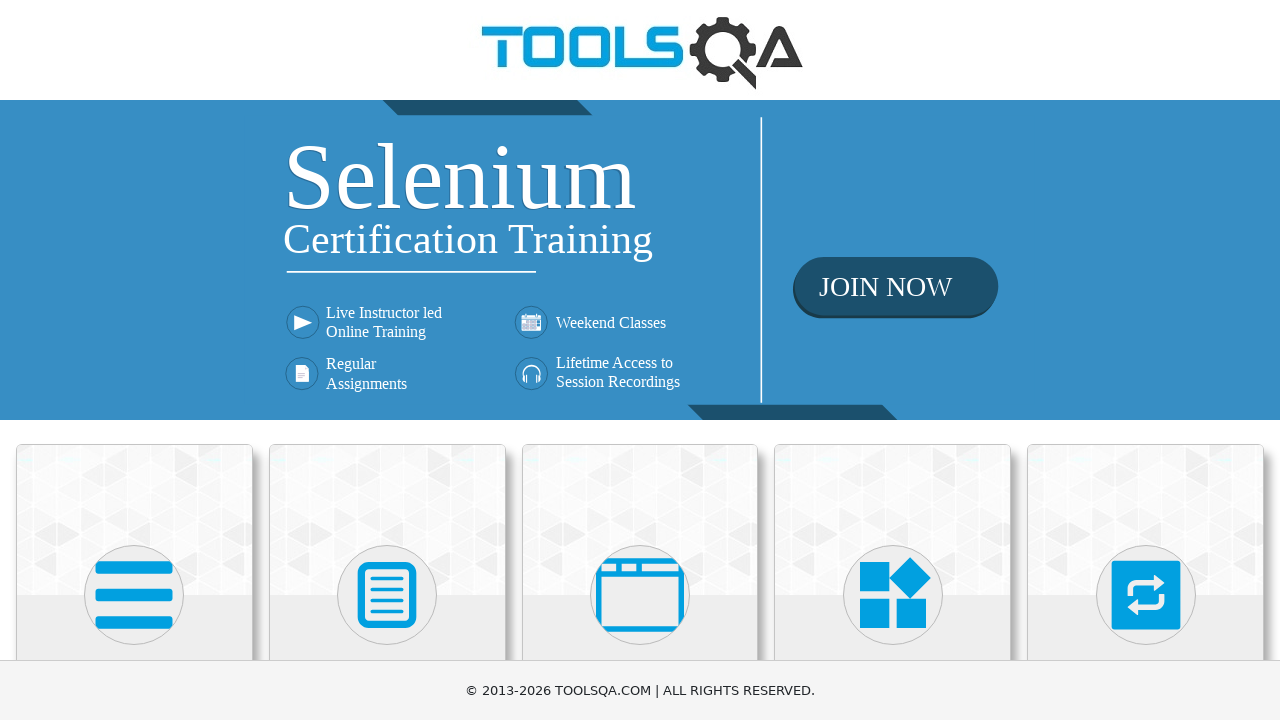

Scrolled down 300px to see the cards
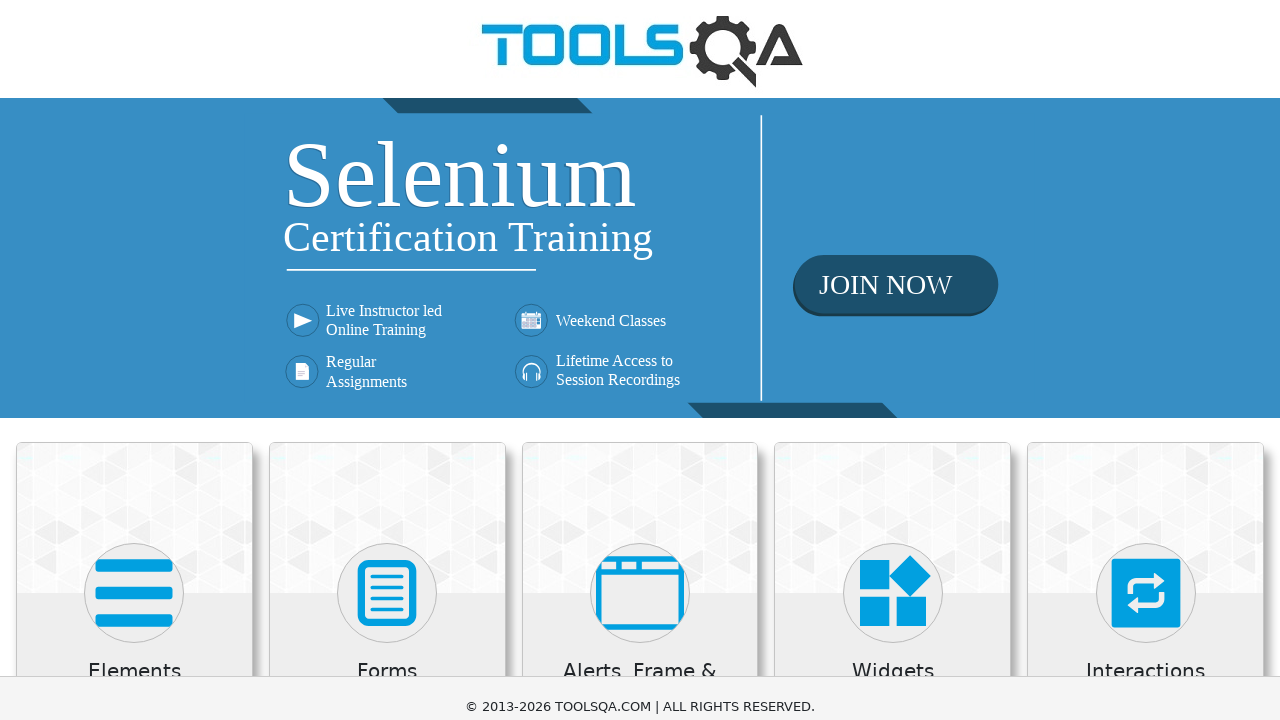

Clicked on Elements card at (134, 373) on xpath=//h5[contains(text(),'Elements')]
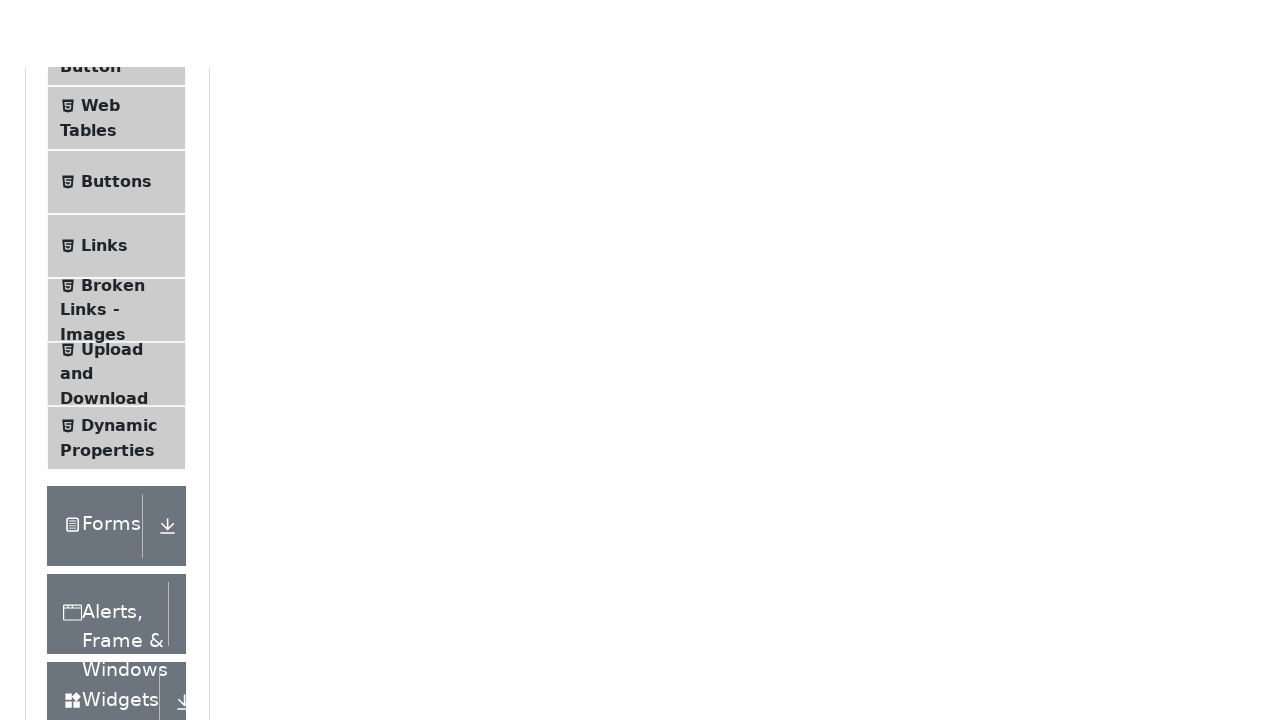

Clicked on Text Box menu option at (119, 261) on xpath=//span[@class='text' and contains(text(),'Text Box')]
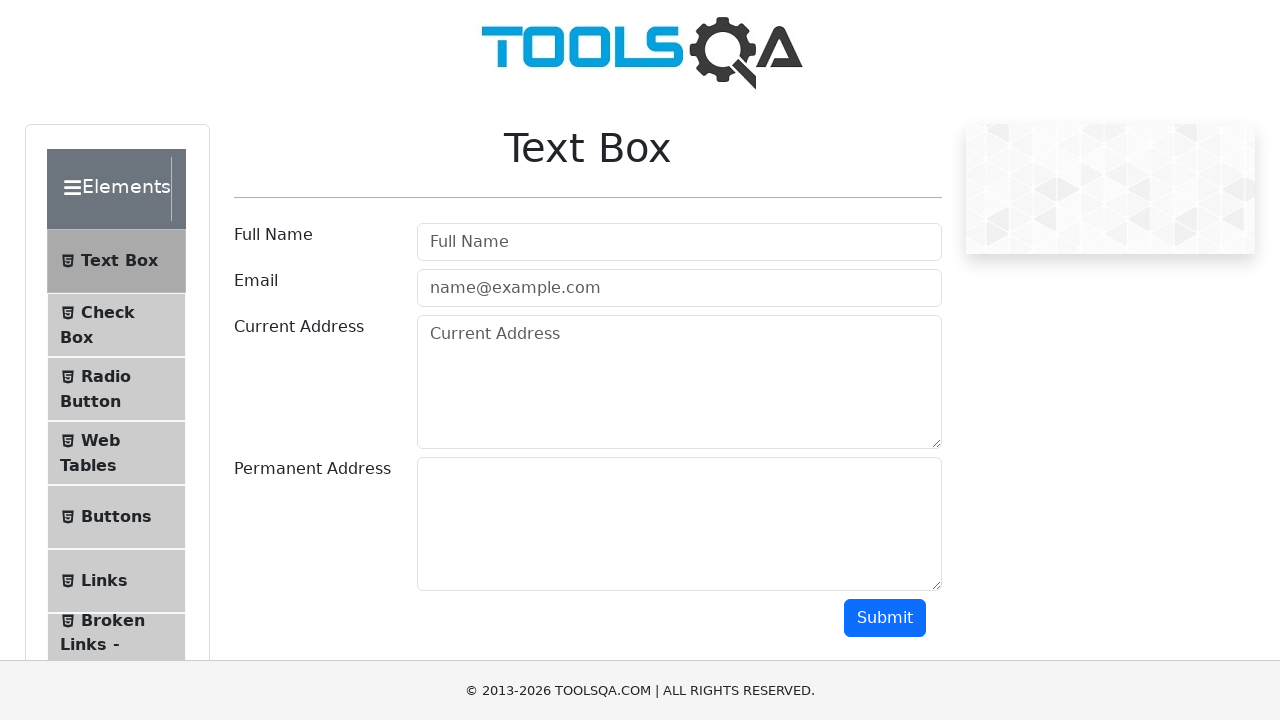

Text Box form loaded and username field is visible
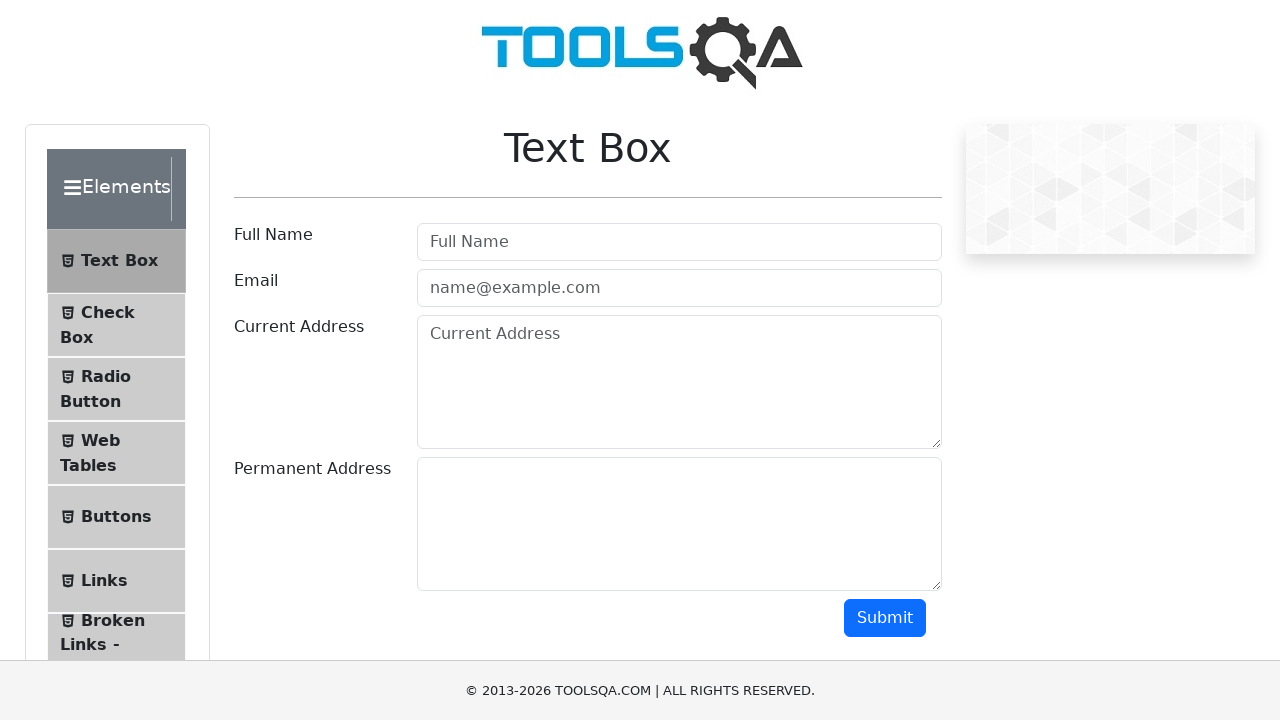

Filled username field with 'john_doe_2024' on #userName
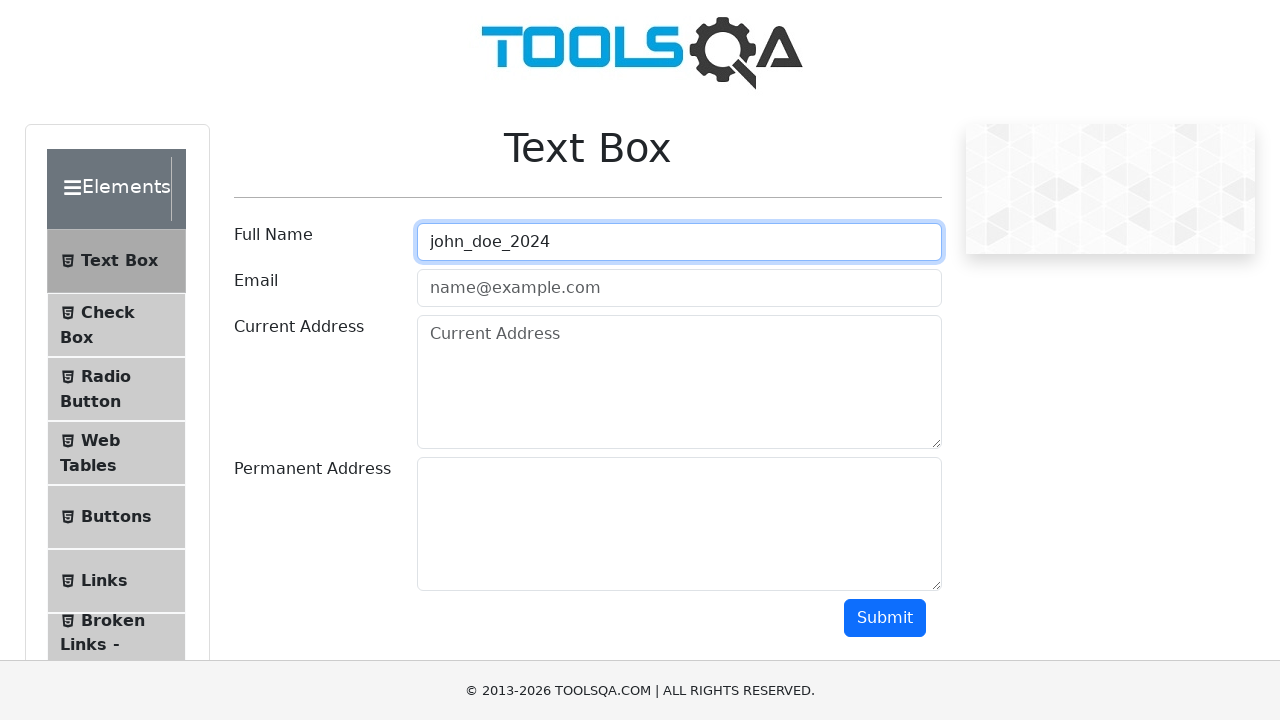

Filled email field with 'johndoe2024@example.com' on #userEmail
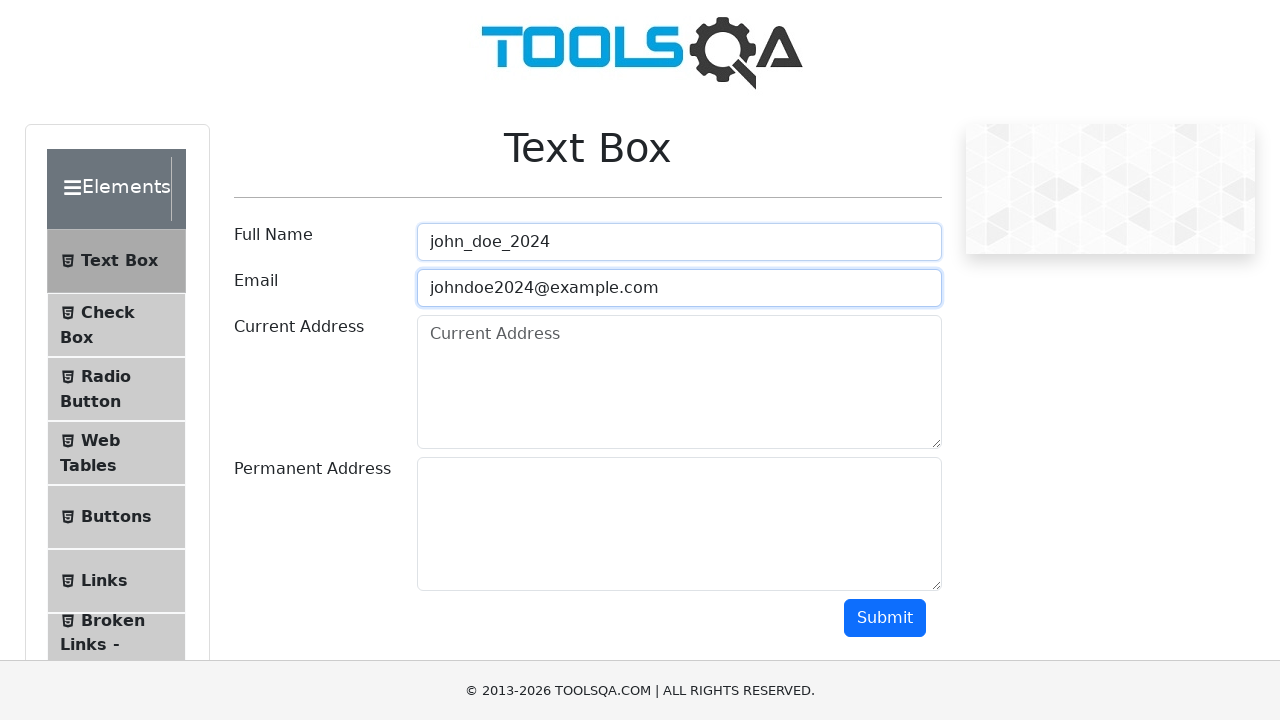

Filled current address field with '123 Test Street, Suite 456' on #currentAddress
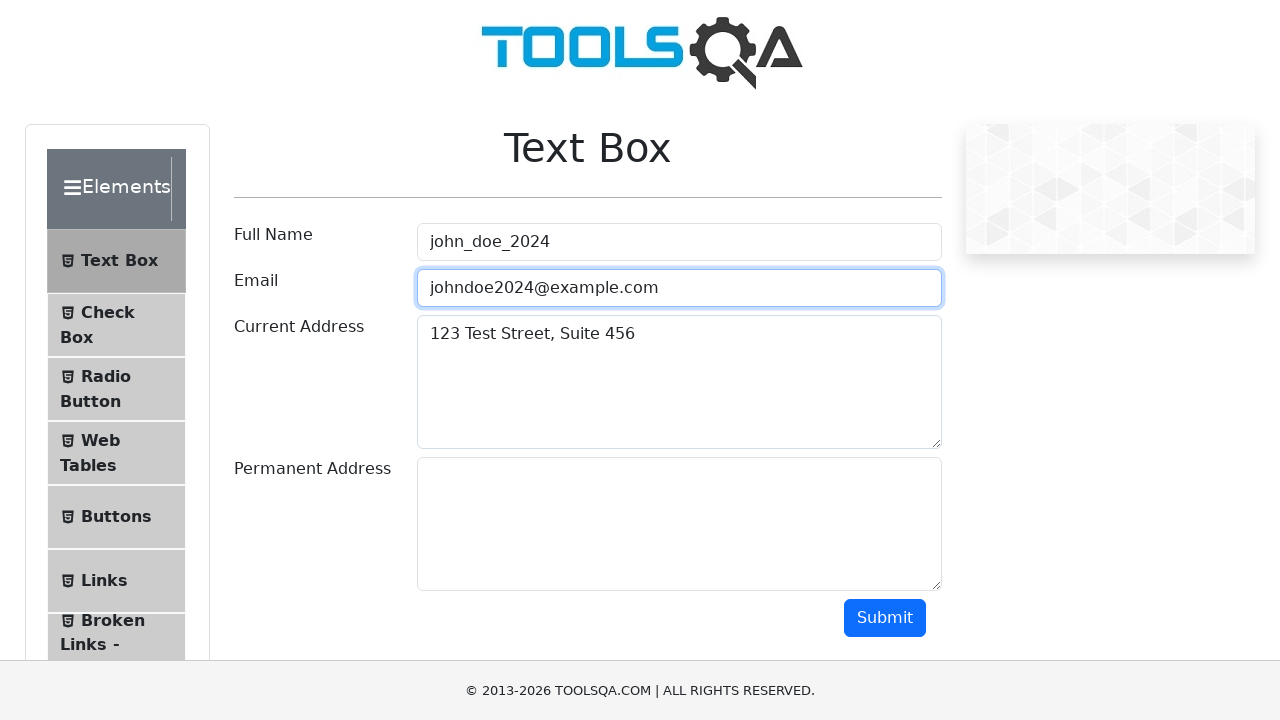

Filled permanent address field with '789 Demo Avenue, Building B' on #permanentAddress
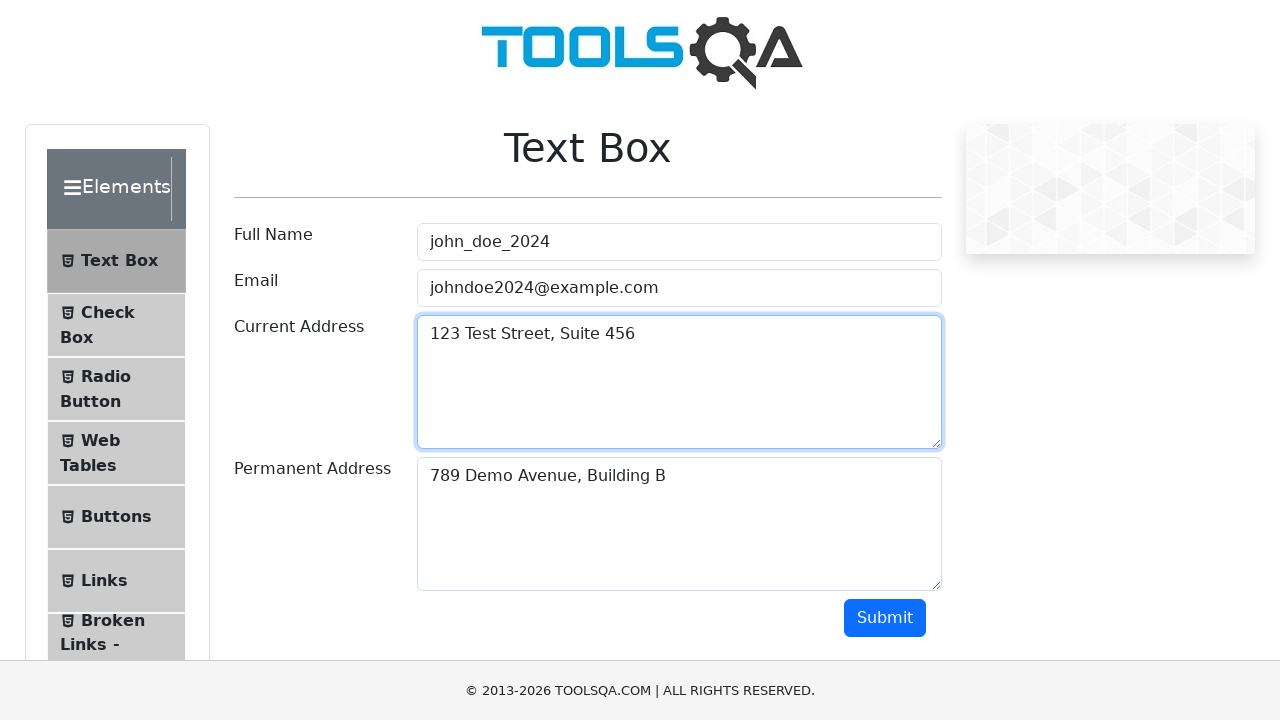

Clicked submit button to submit the form at (885, 618) on #submit
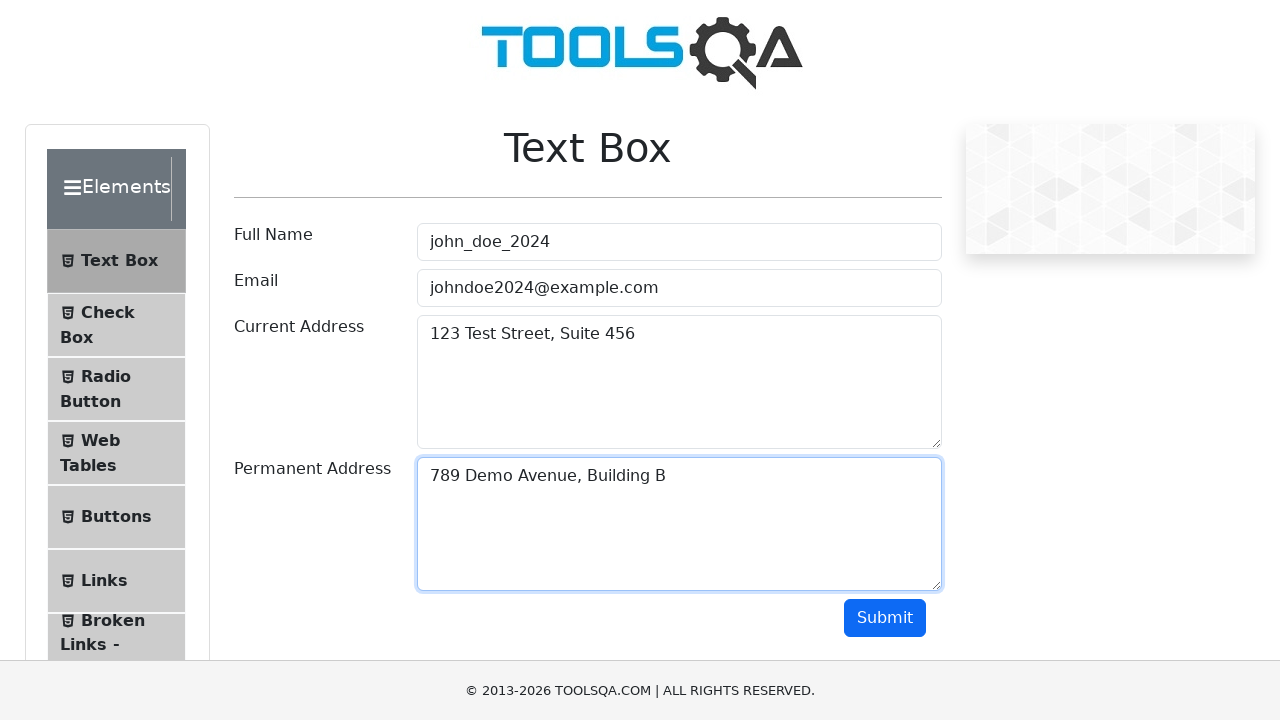

Form output displayed successfully
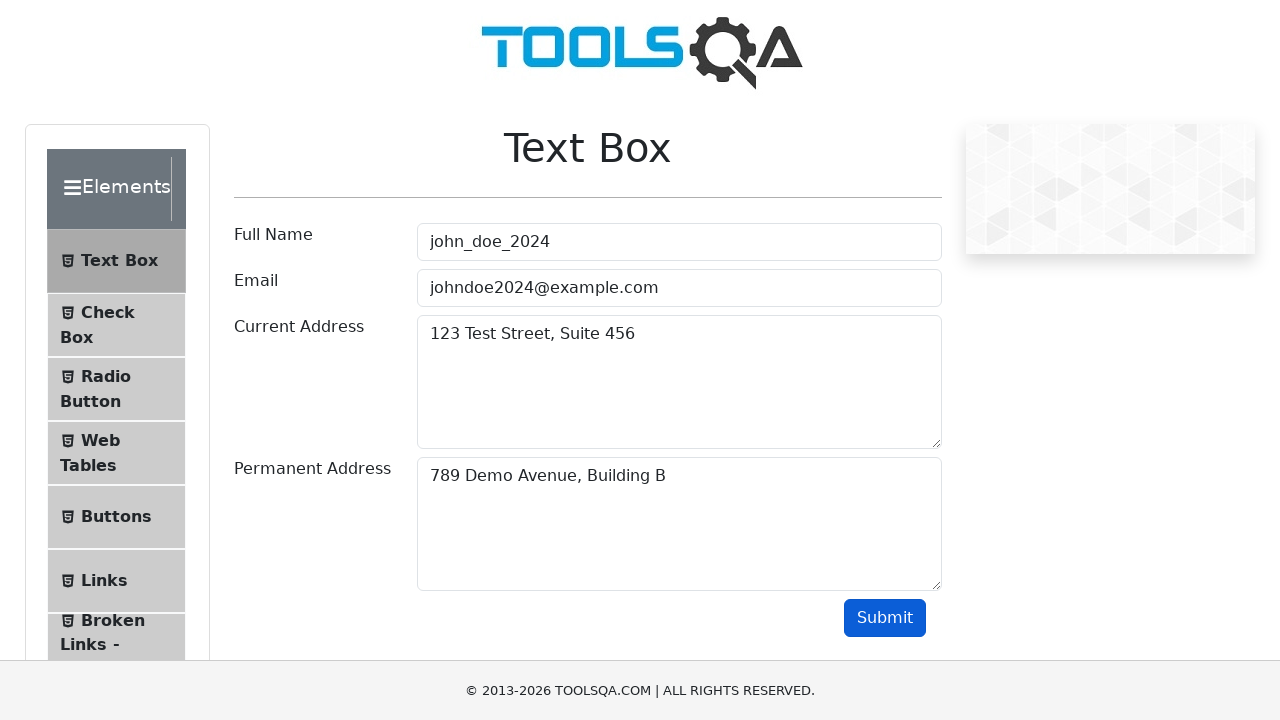

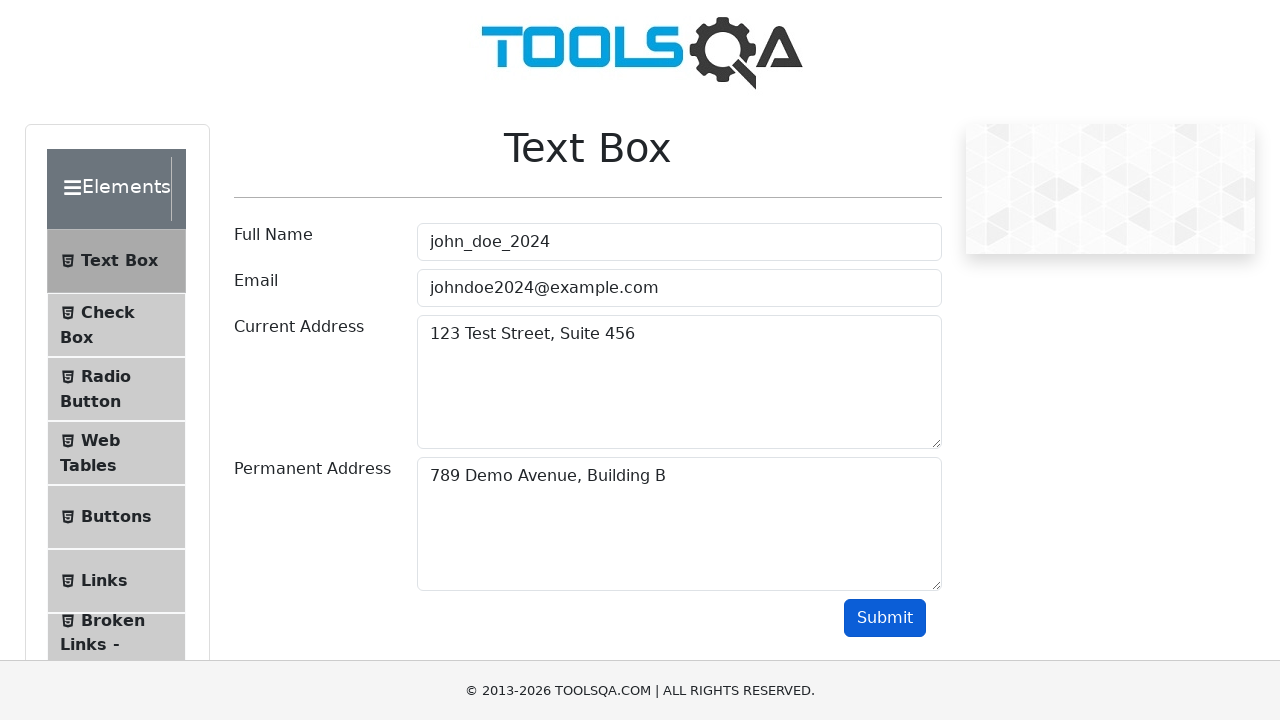